Tests opening a new window by clicking the open window button and switching between windows

Starting URL: https://rahulshettyacademy.com/AutomationPractice/

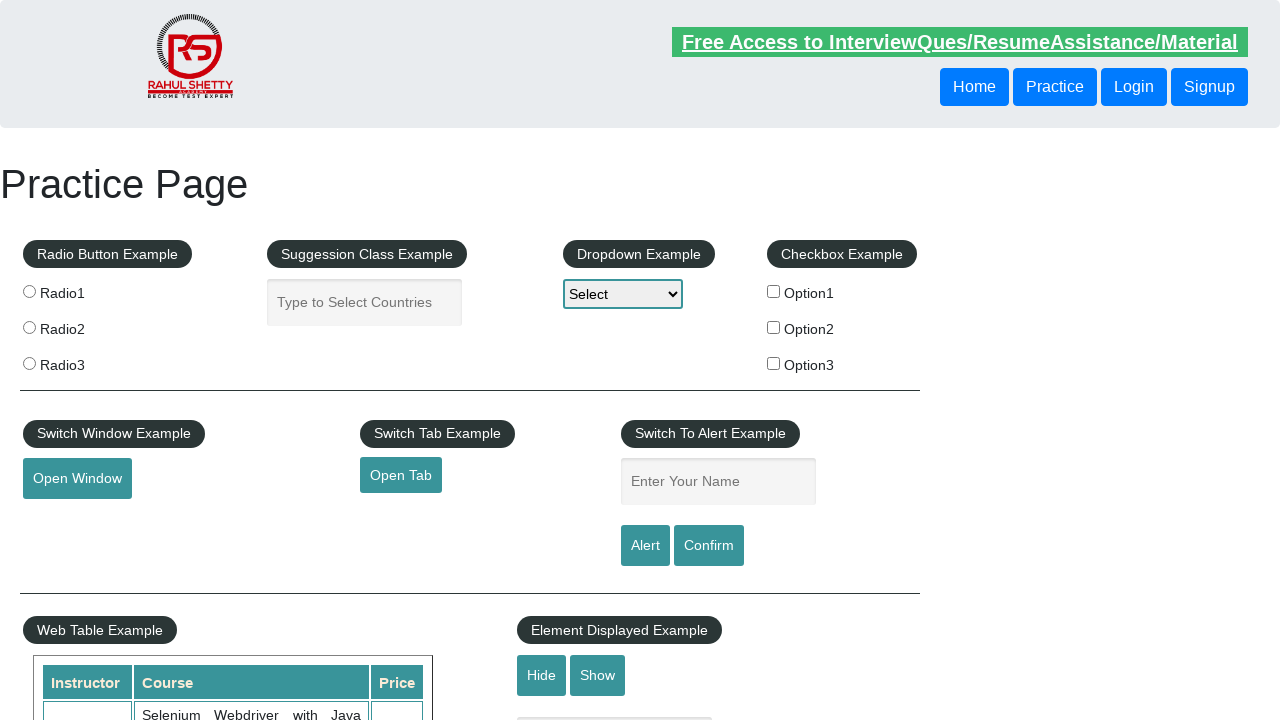

Clicked open window button to trigger popup at (77, 479) on #openwindow
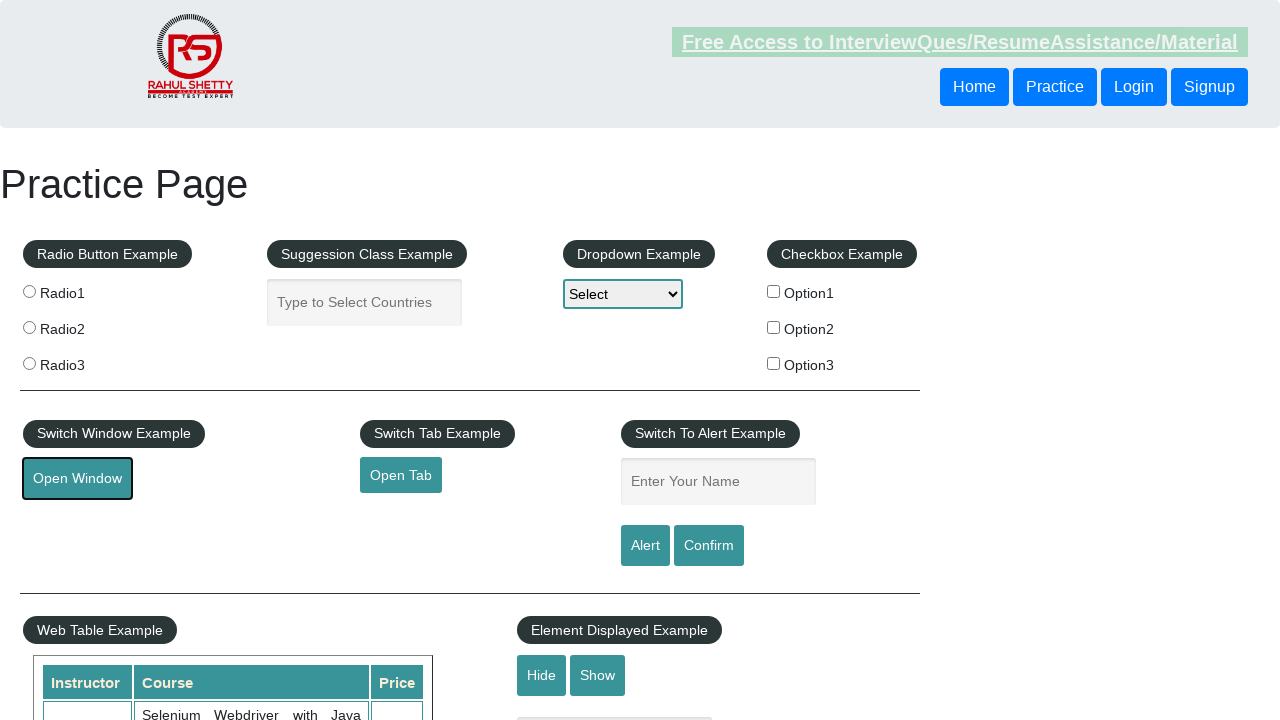

New popup window opened and captured
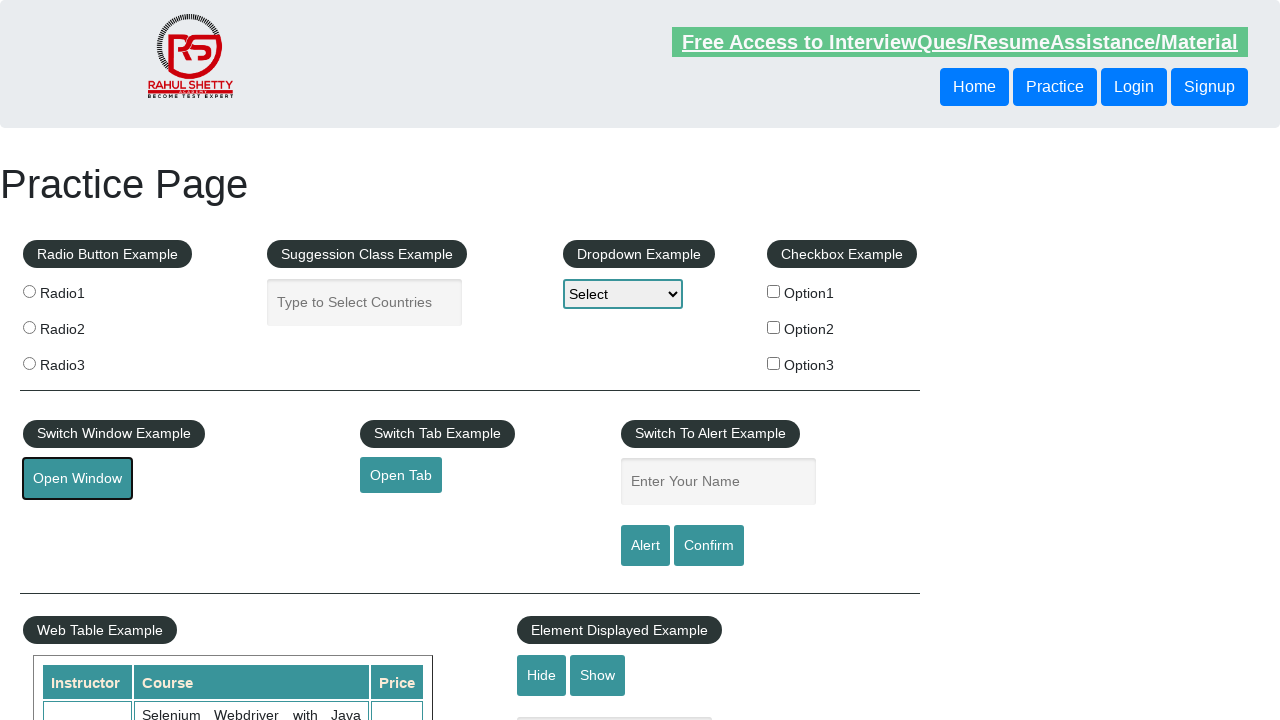

Closed the popup window
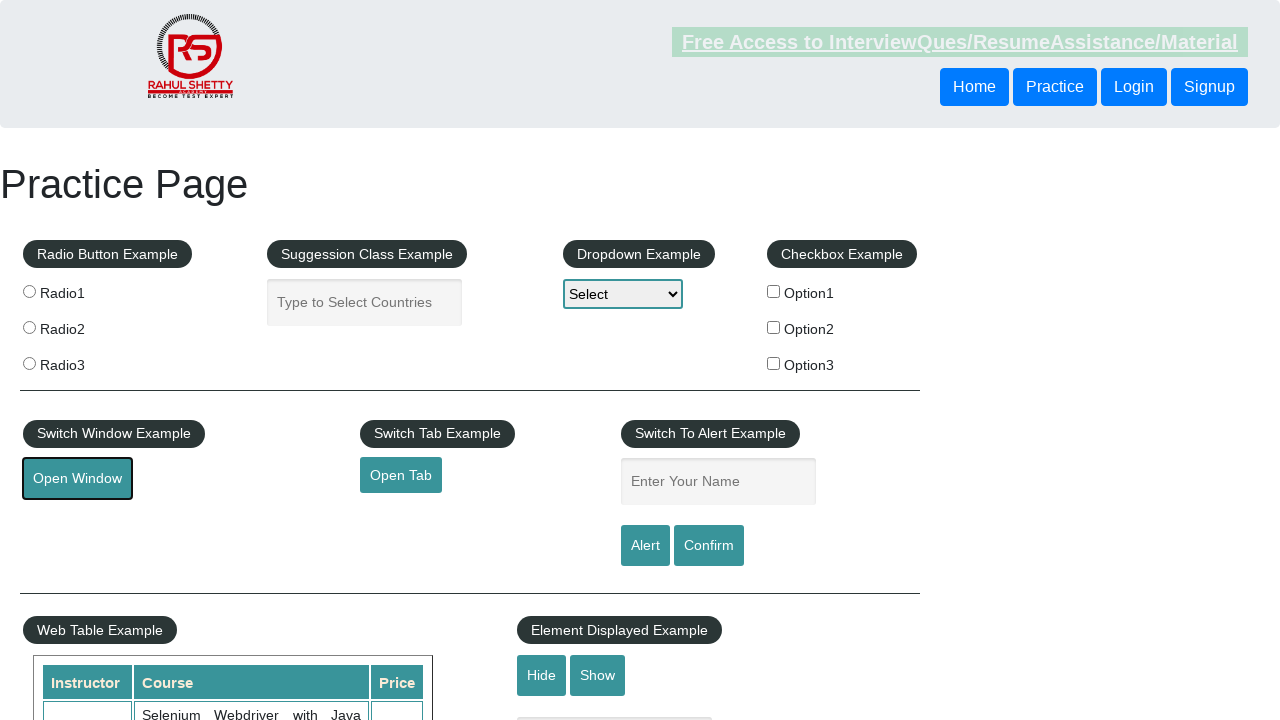

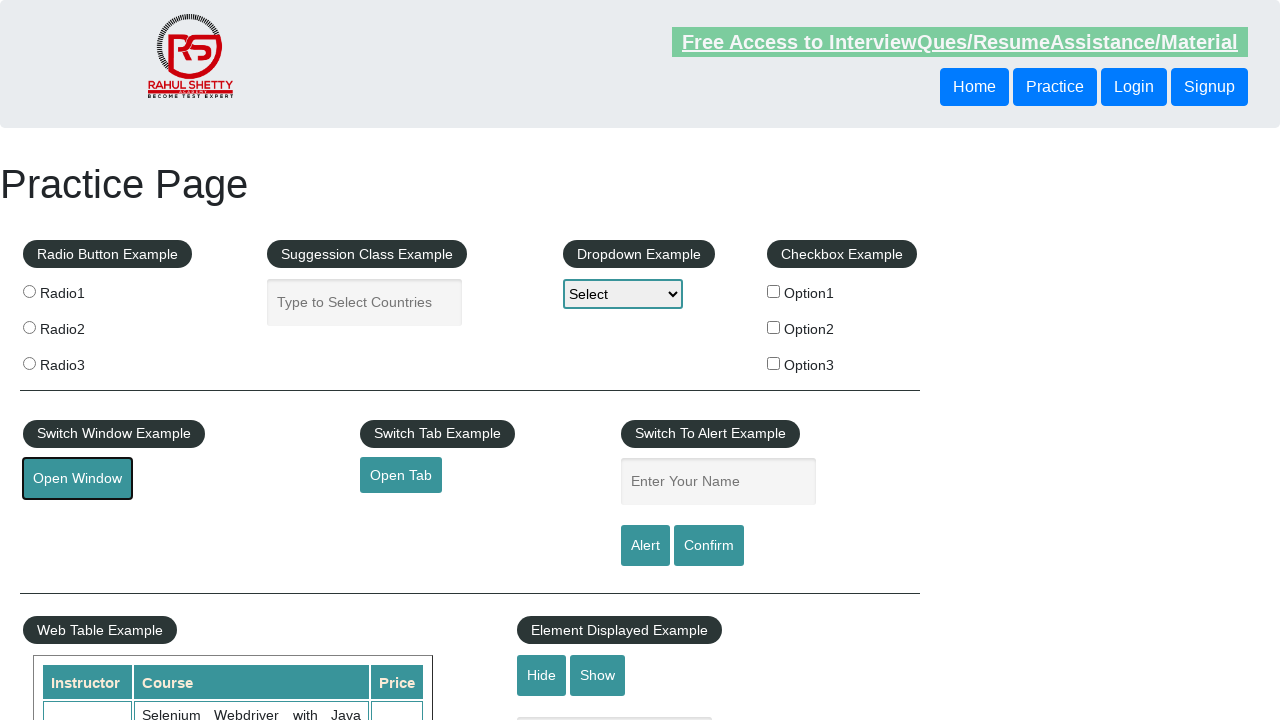